Tests hidden layers by clicking green button then blue button and verifying green button state

Starting URL: http://www.uitestingplayground.com/hiddenlayers

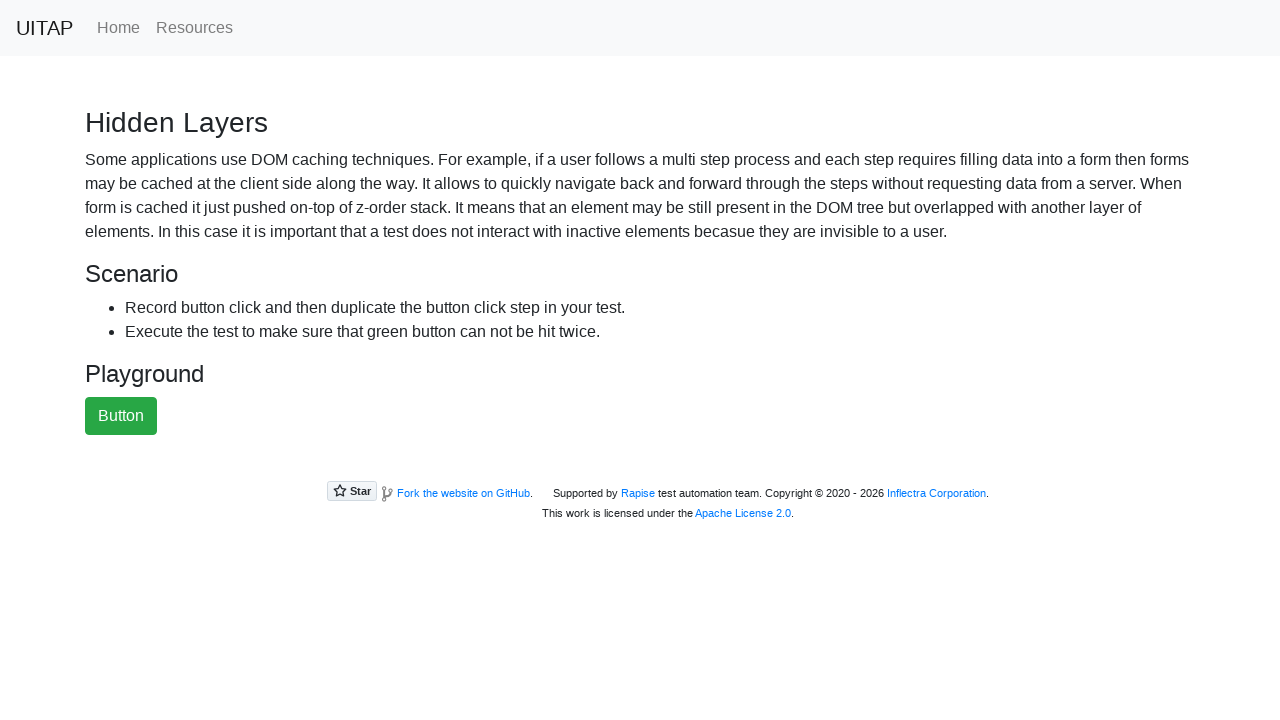

Clicked the green button at (121, 416) on #greenButton
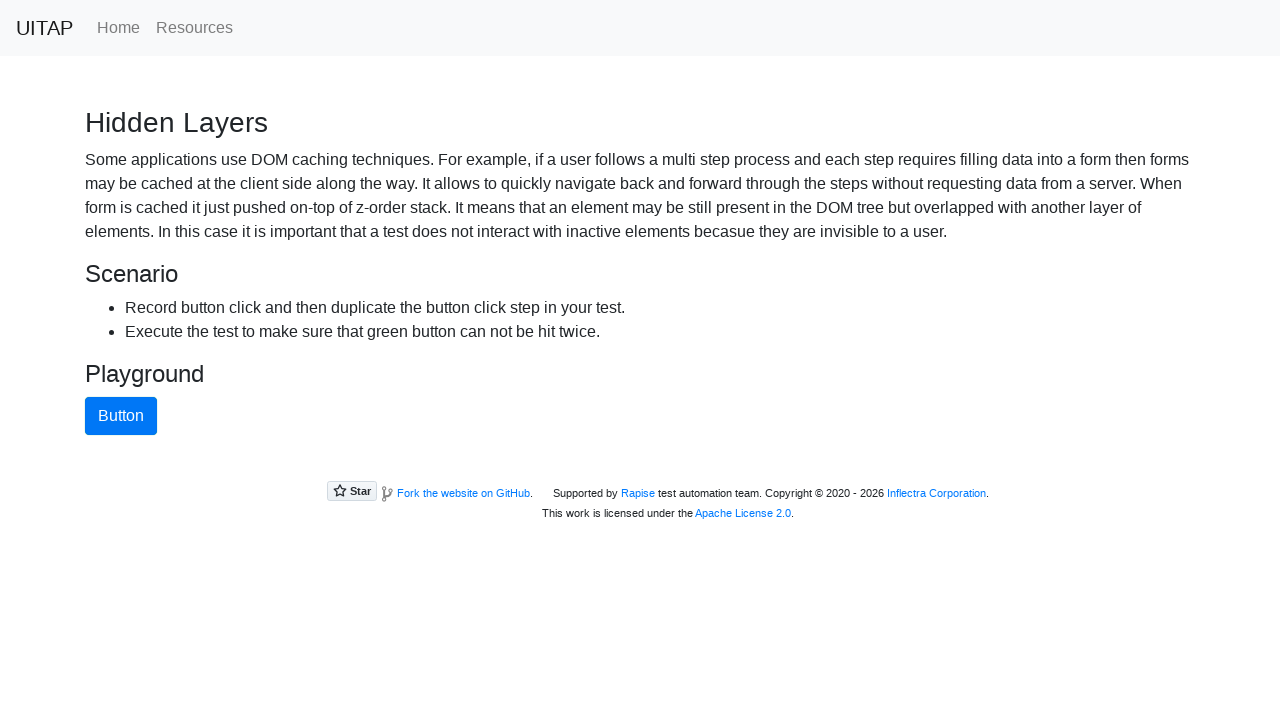

Clicked the blue button at (121, 416) on #blueButton
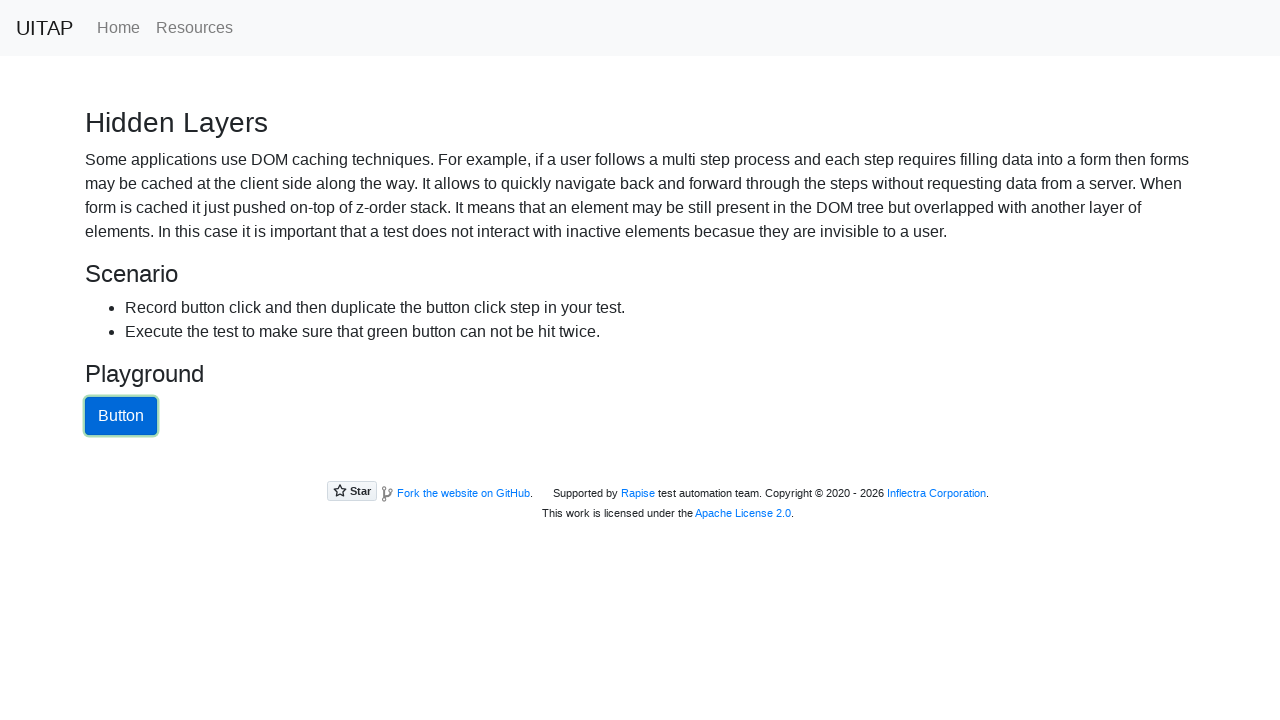

Verified that green button is not focused
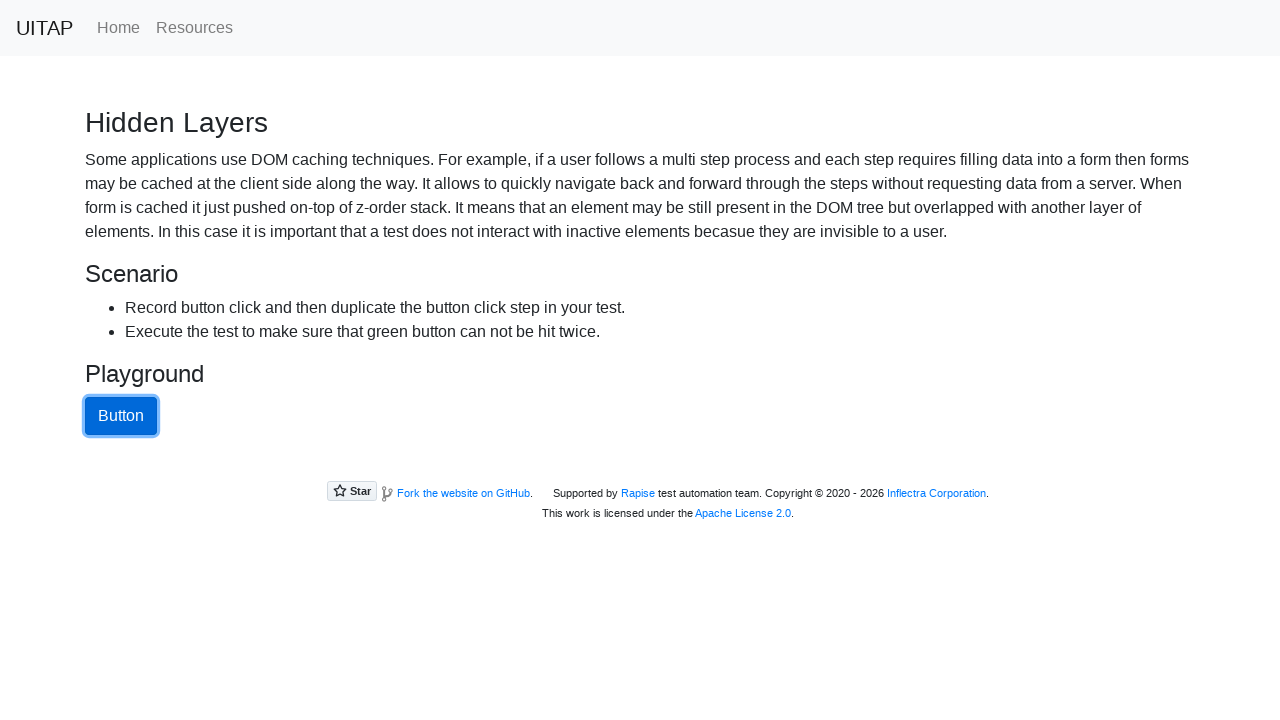

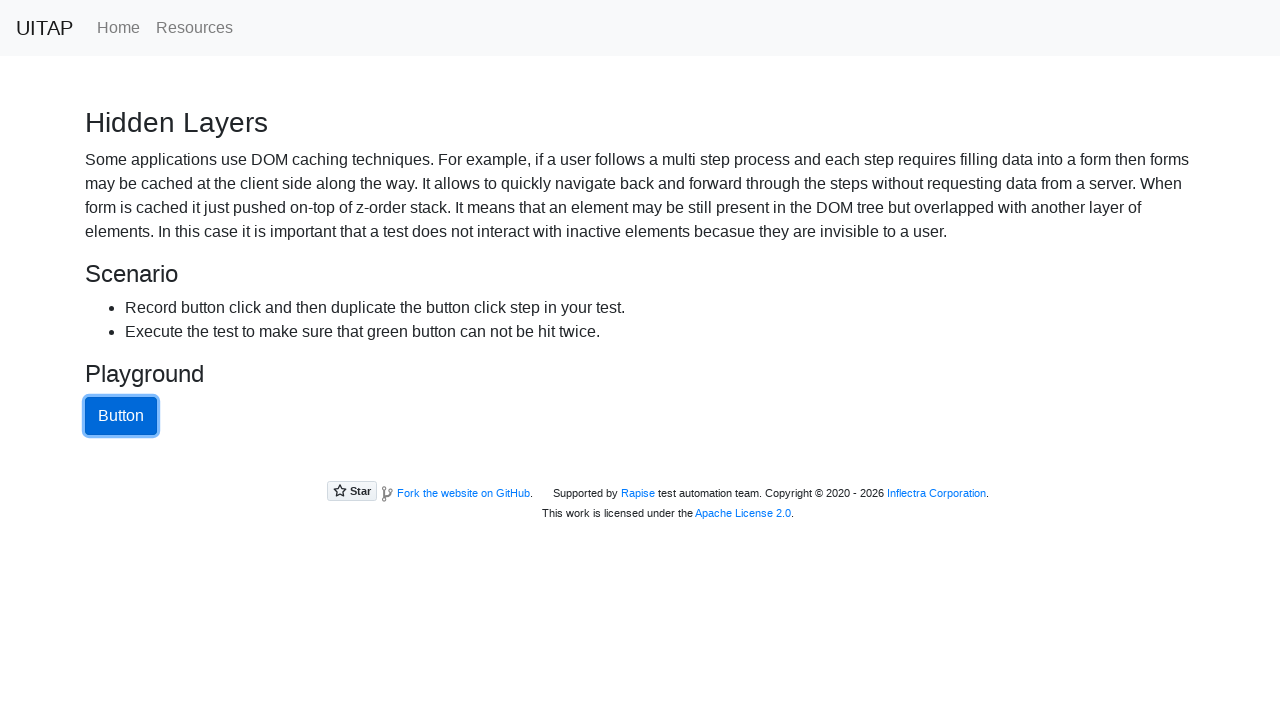